Navigates to CRM Pro website and verifies the Login button is present and retrieves its background color CSS property

Starting URL: https://classic.crmpro.com/

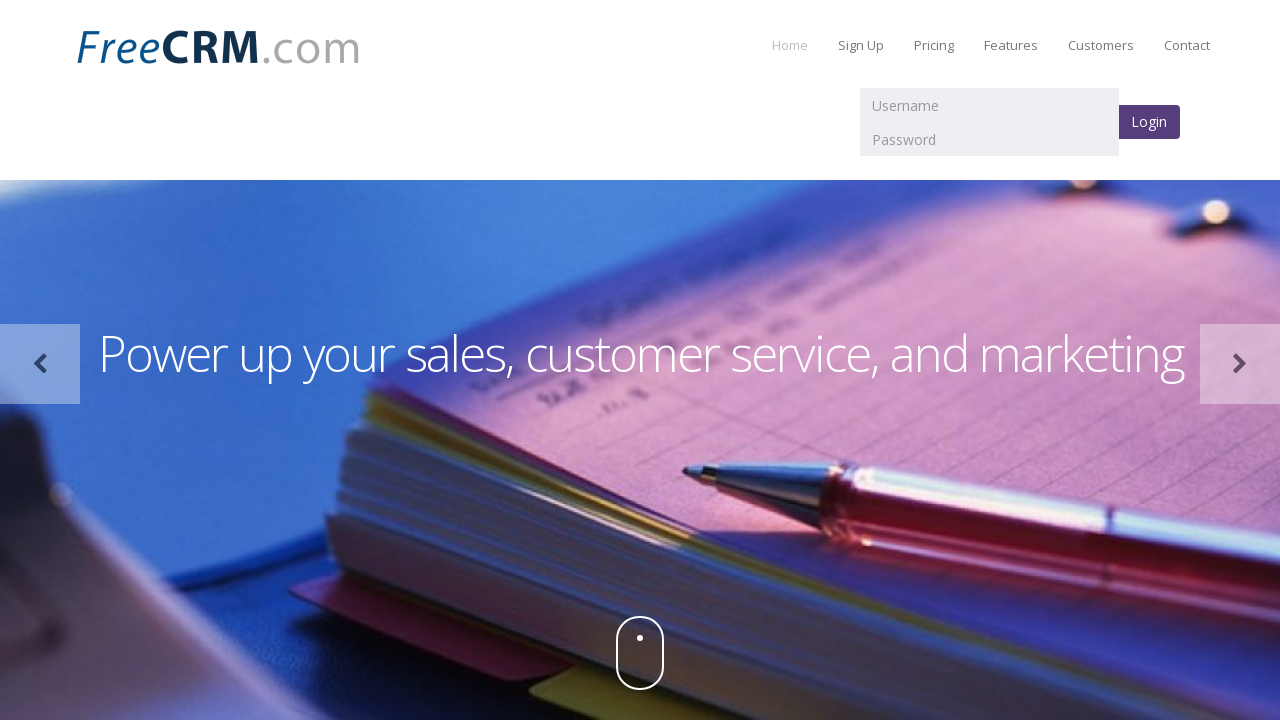

Waited for and located the Login button
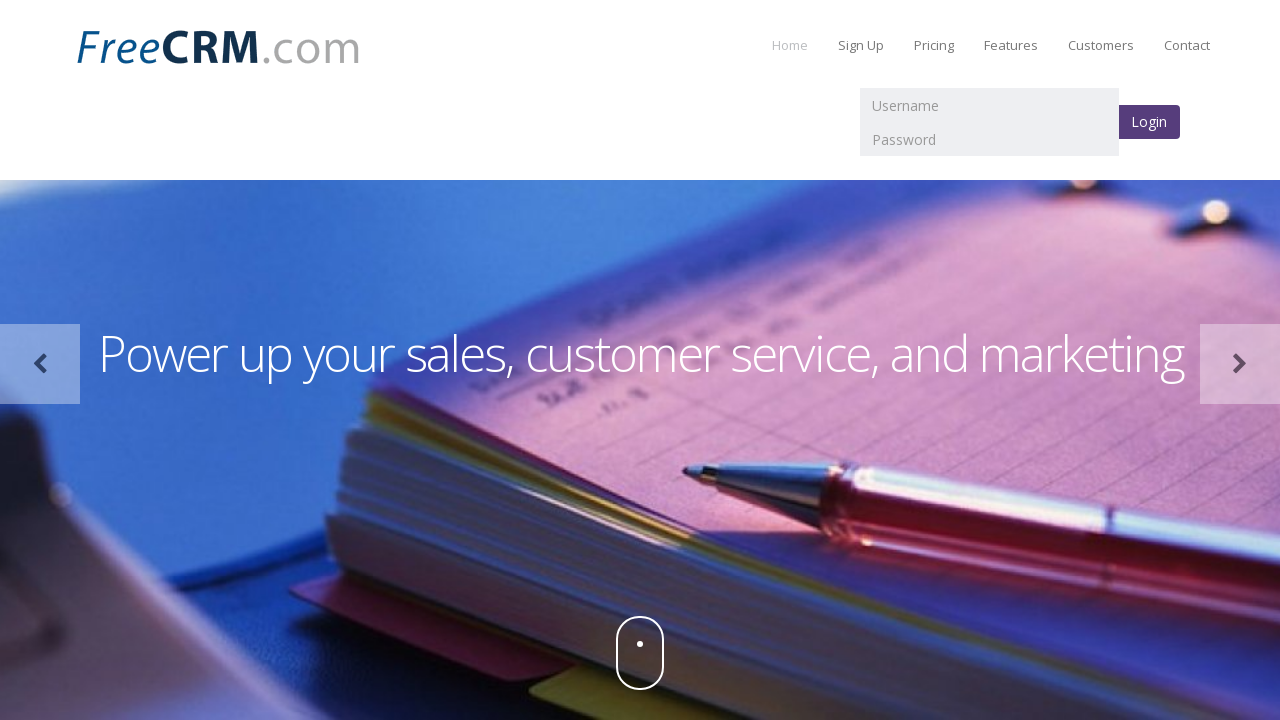

Retrieved Login button background color: rgb(86, 61, 124)
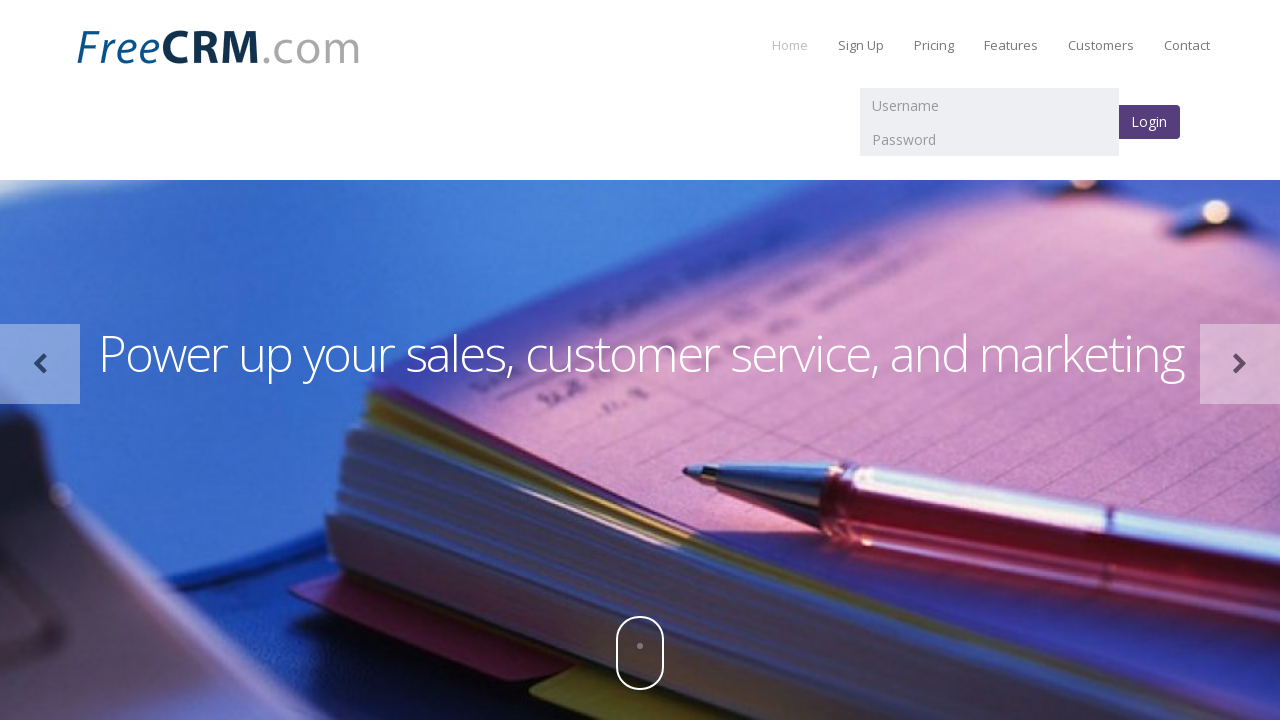

Printed background color to console
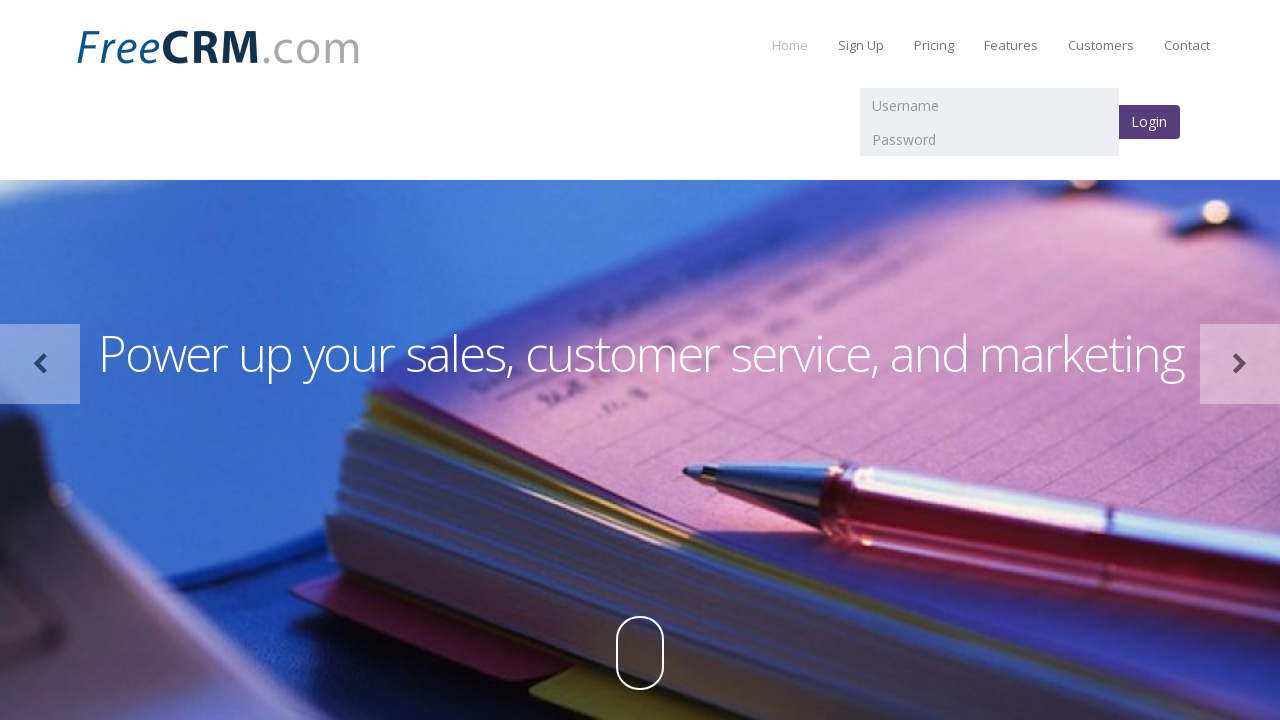

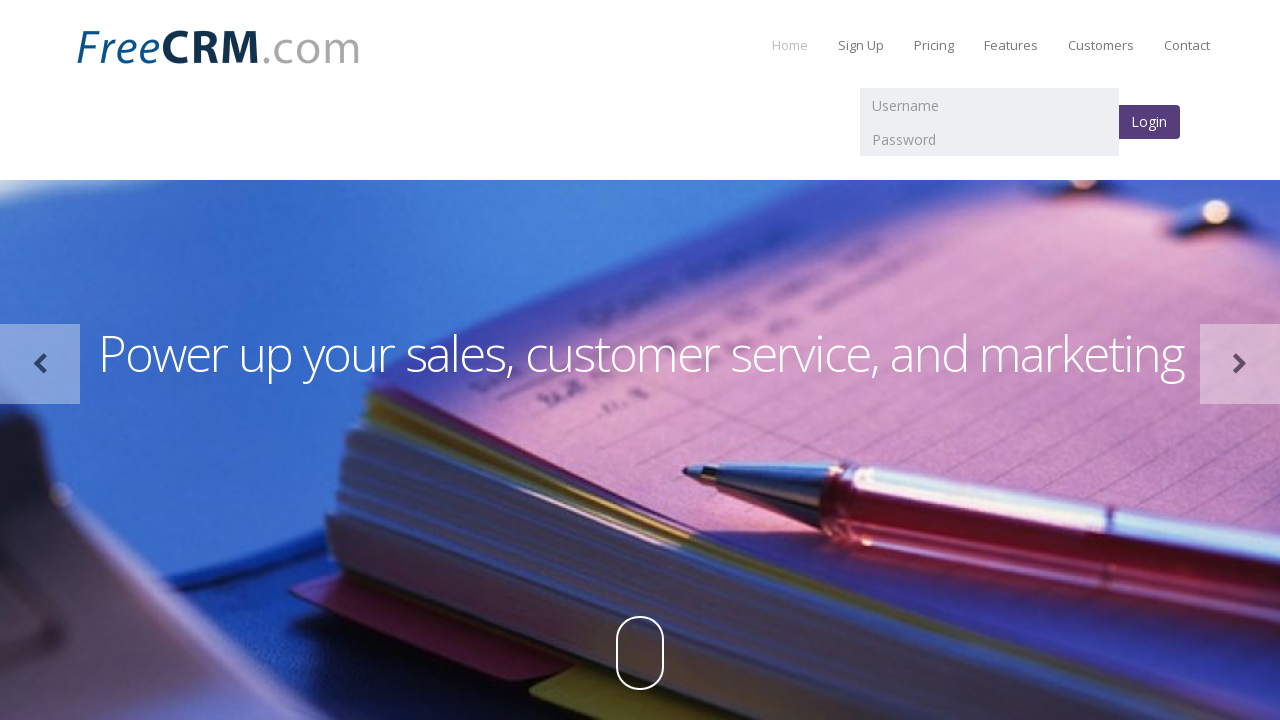